Tests the Python.org website search functionality by entering "pycon" in the search box and submitting the search, then verifying results are found.

Starting URL: http://www.python.org

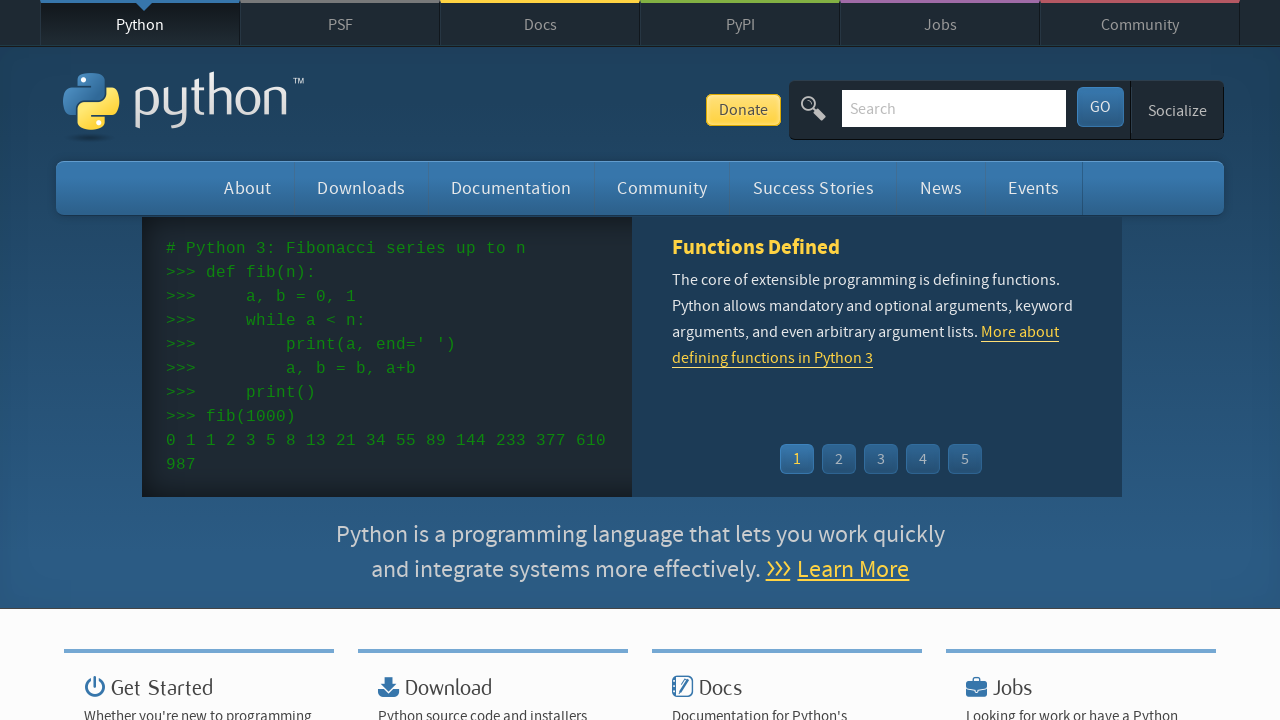

Filled search box with 'pycon' on input[name='q']
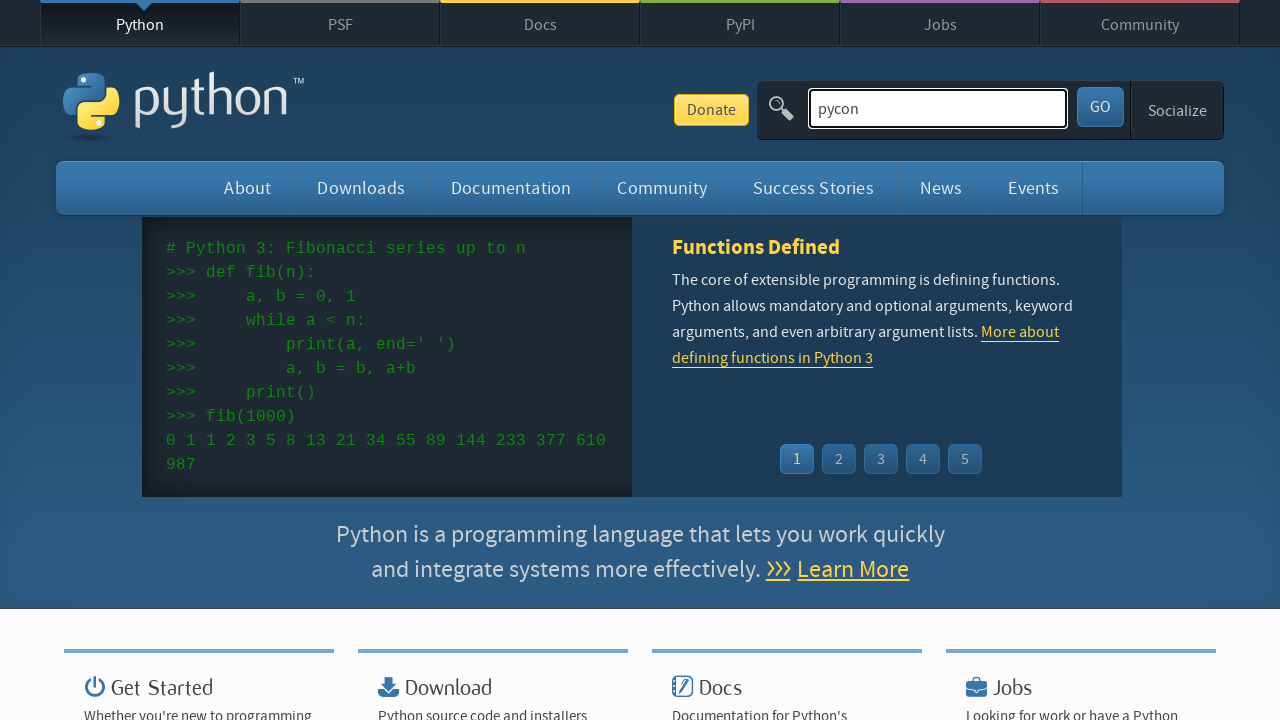

Pressed Enter to submit search query on input[name='q']
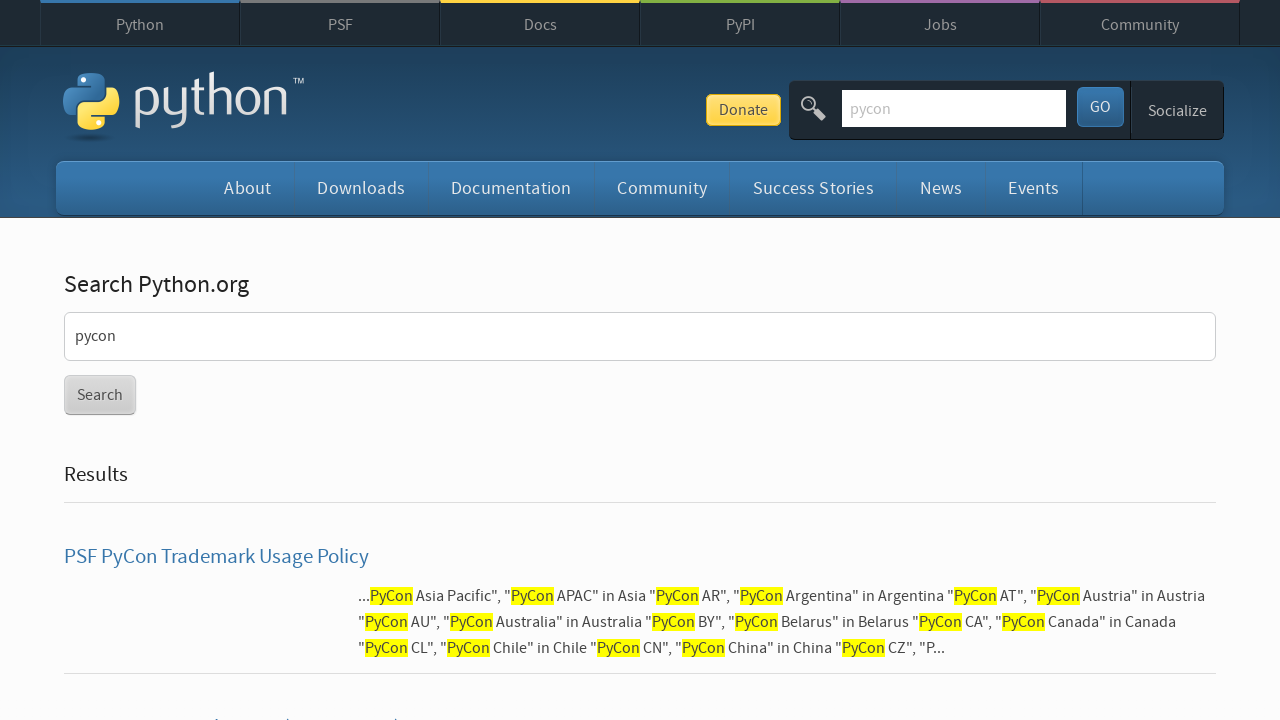

Search results page loaded
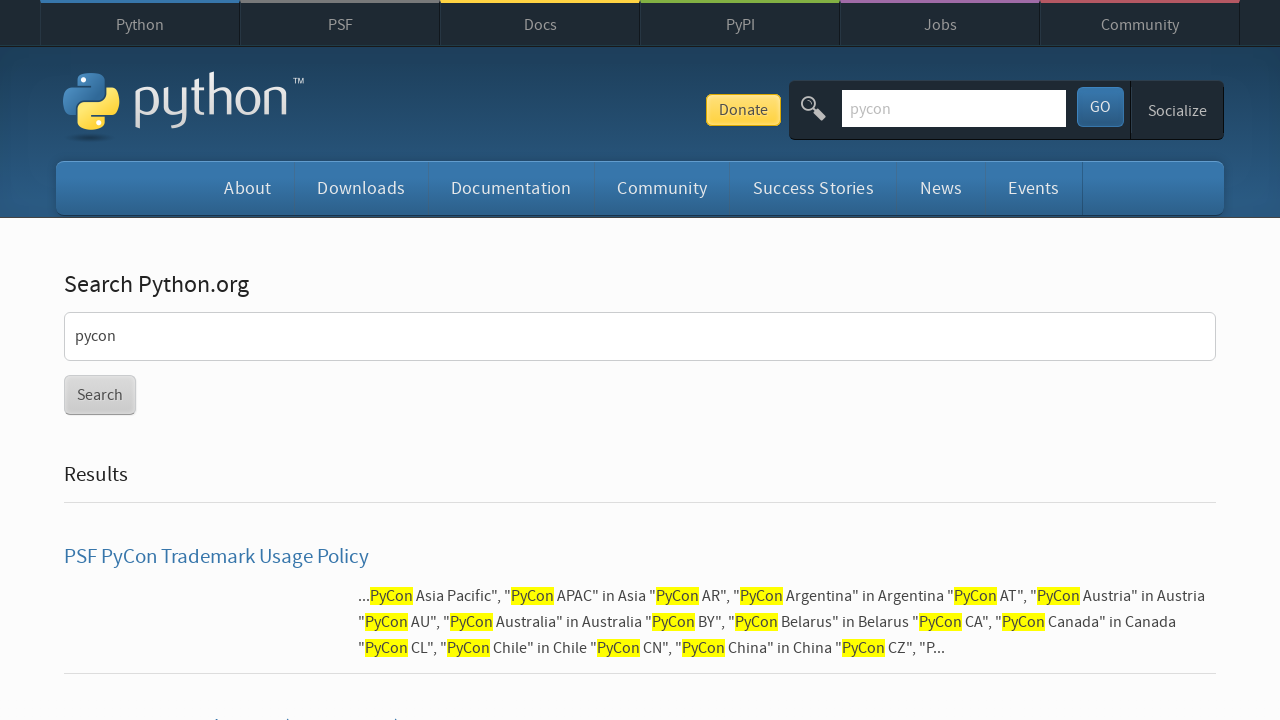

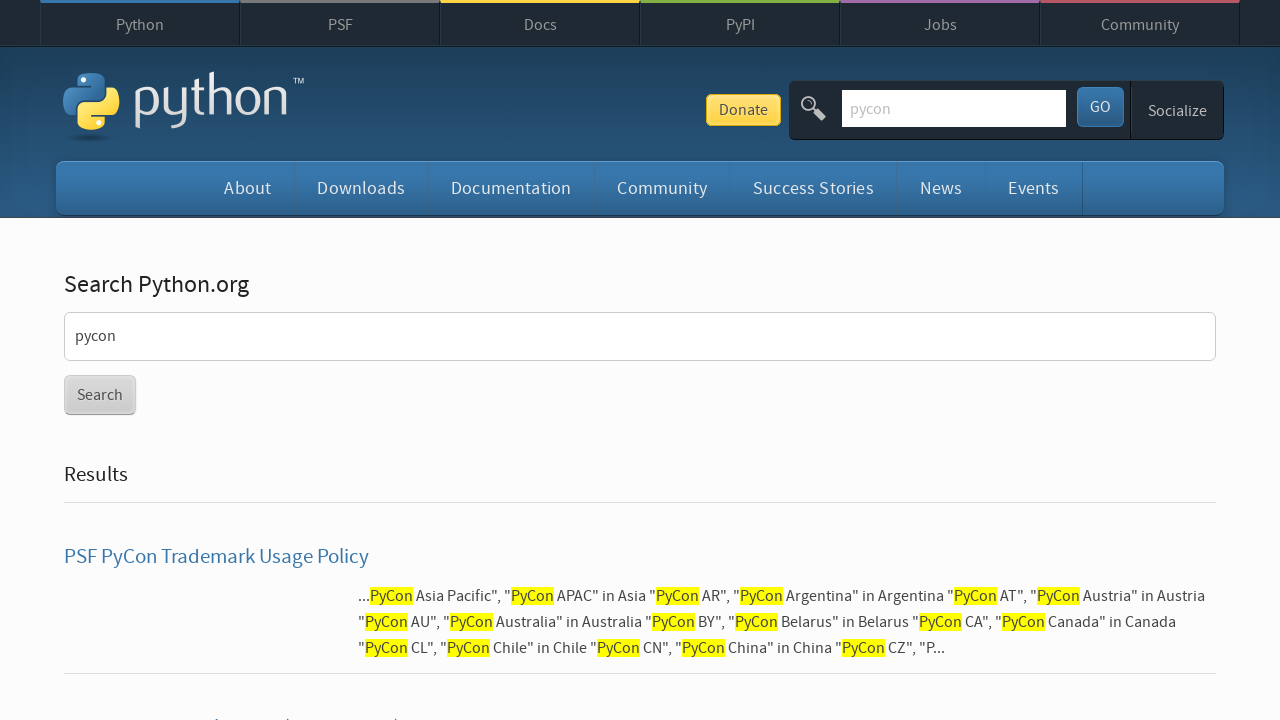